Tests GitHub's advanced search form by filling in search criteria (search term, repository owner, date filter, and programming language) and submitting the form to perform a search.

Starting URL: https://github.com/search/advanced

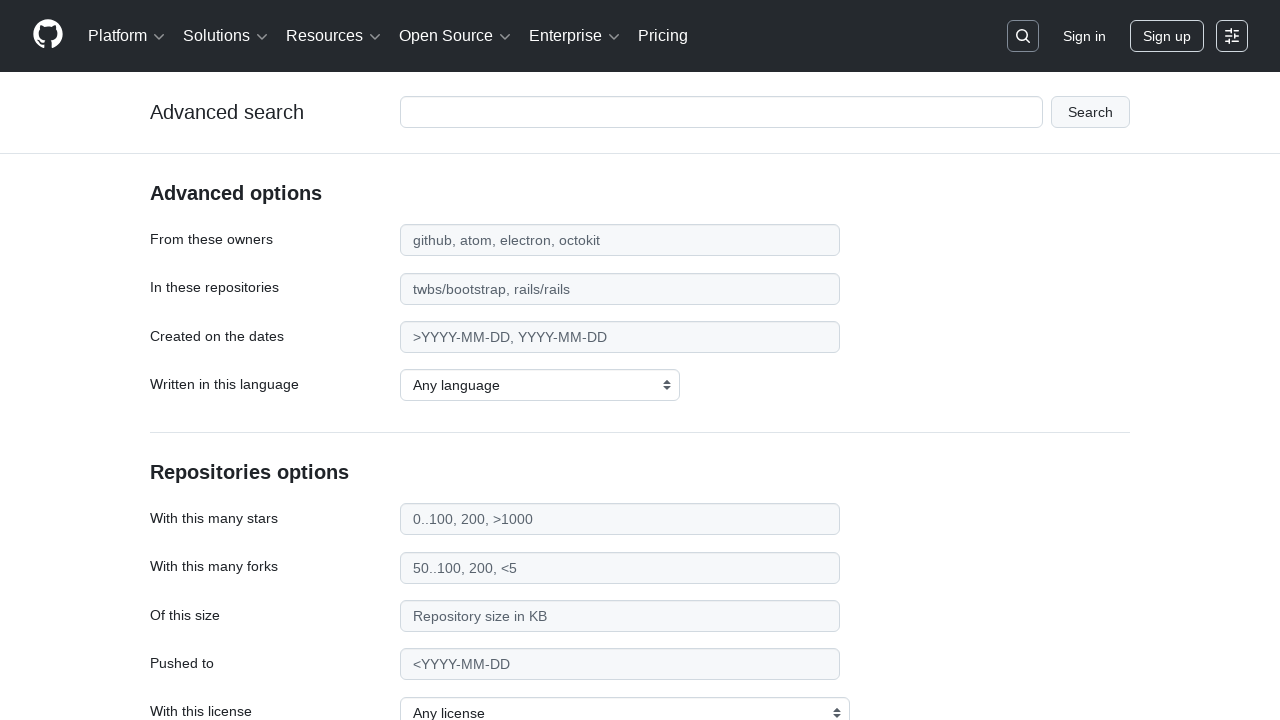

Filled search term field with 'apify-js' on #adv_code_search input.js-advanced-search-input
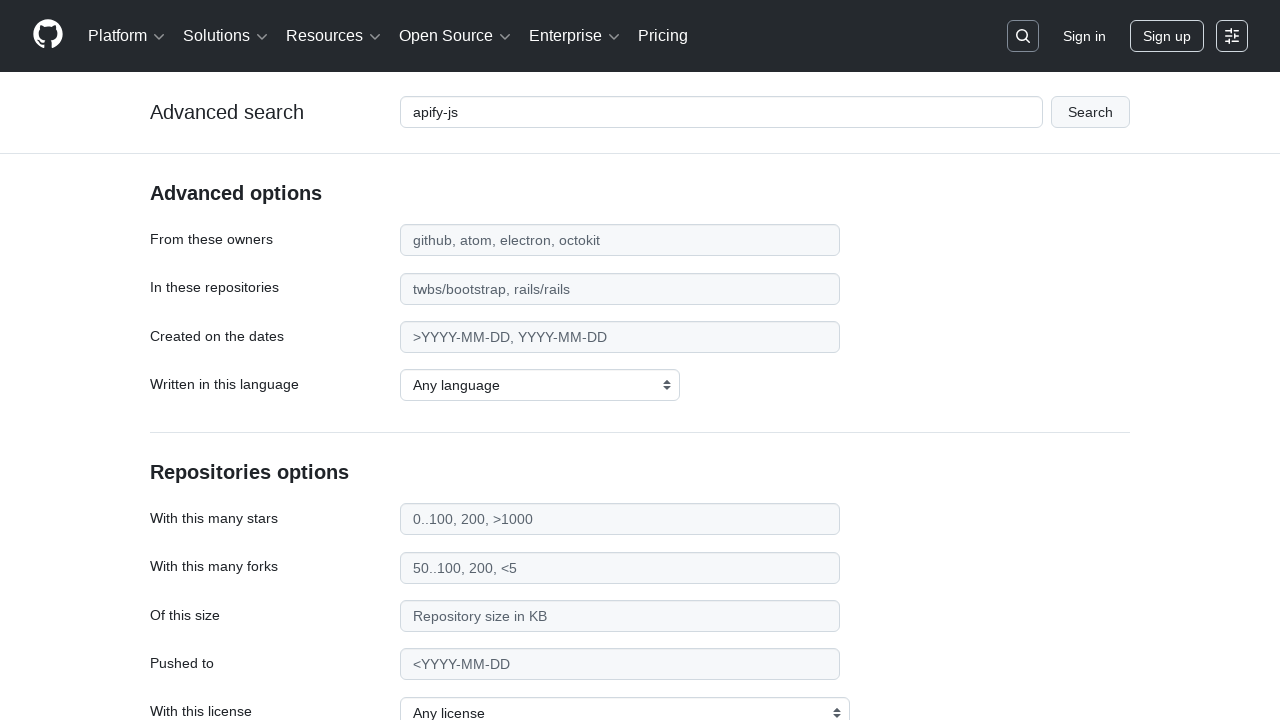

Filled repository owner field with 'apify' on #search_from
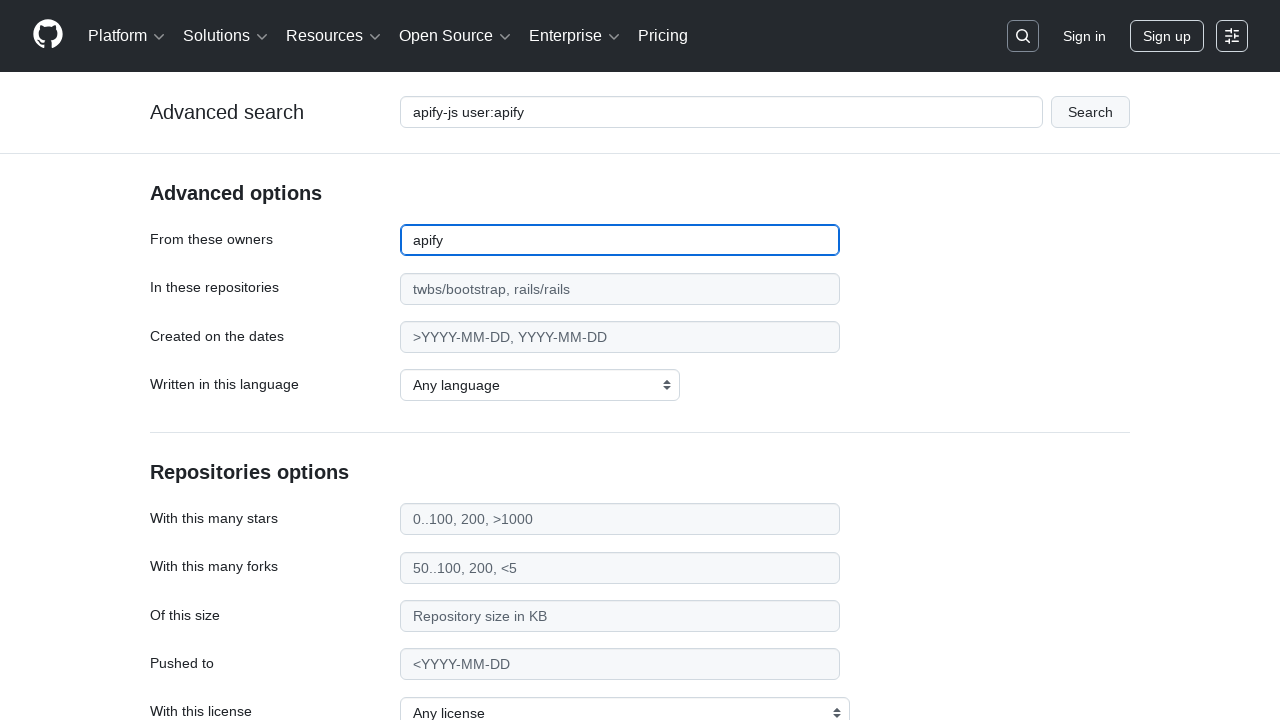

Filled date filter field with '>2015' on #search_date
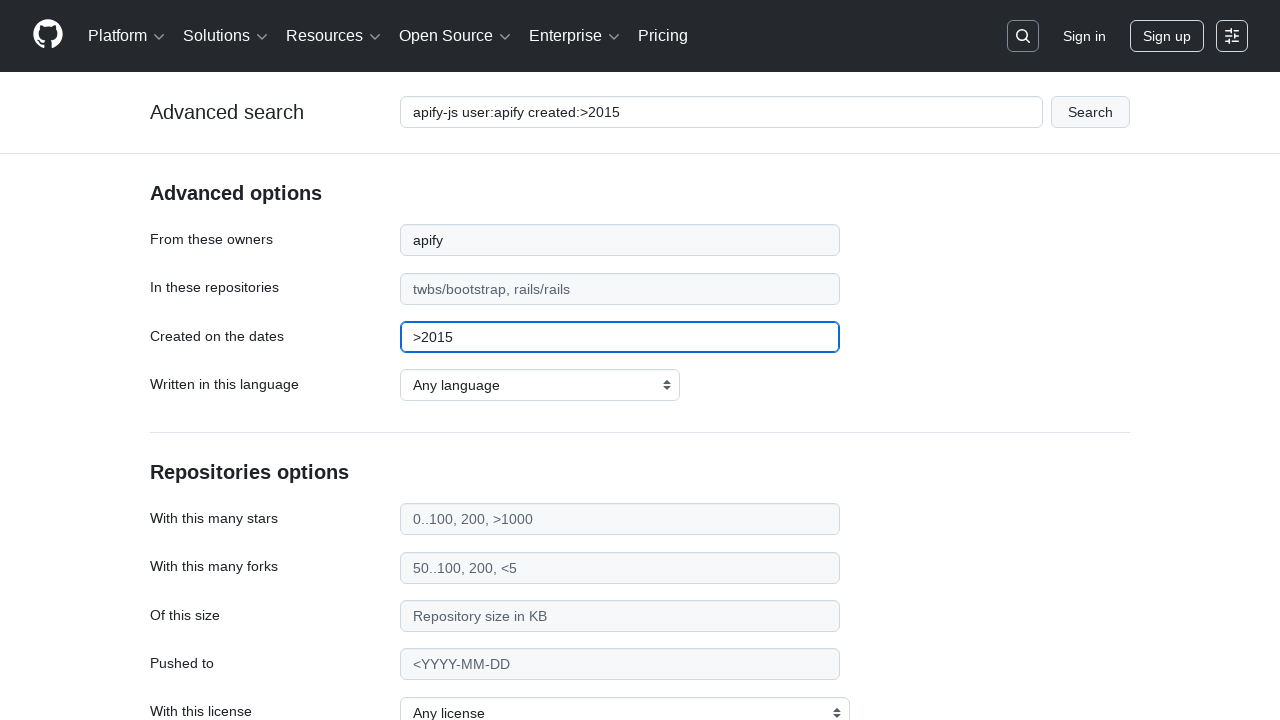

Selected 'JavaScript' from programming language dropdown on select#search_language
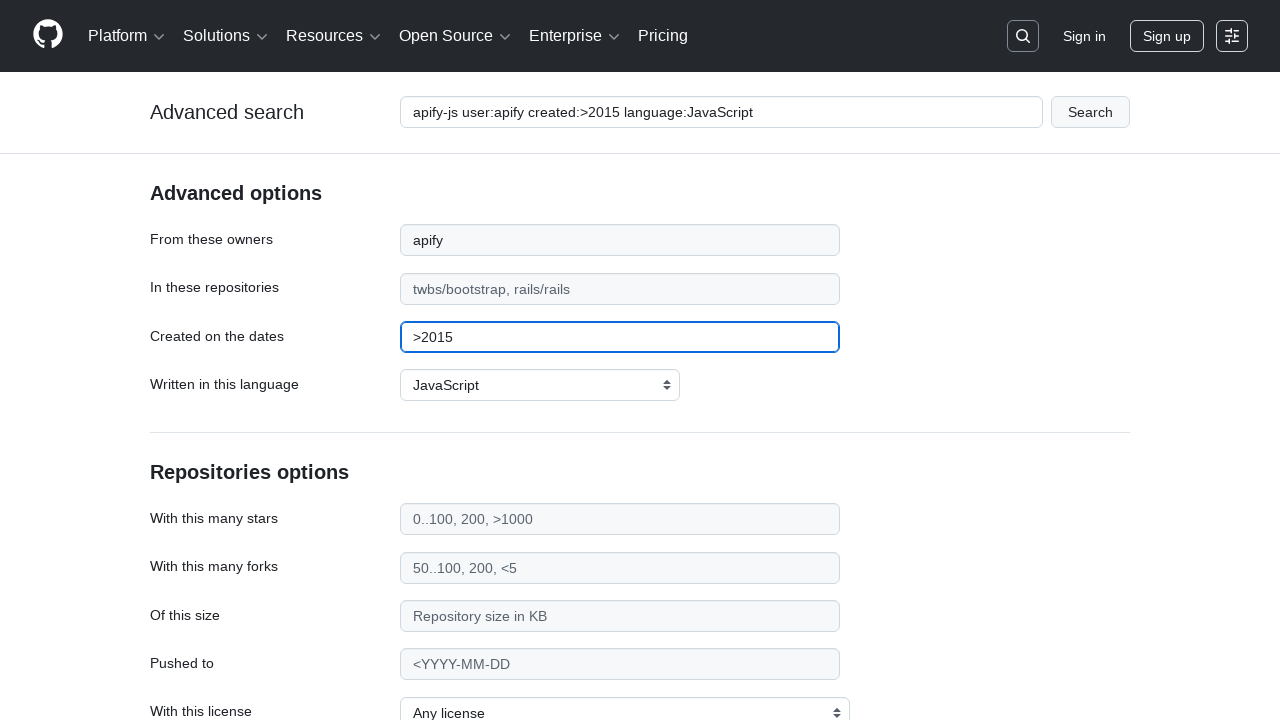

Clicked submit button to perform advanced search at (1090, 112) on #adv_code_search button[type="submit"]
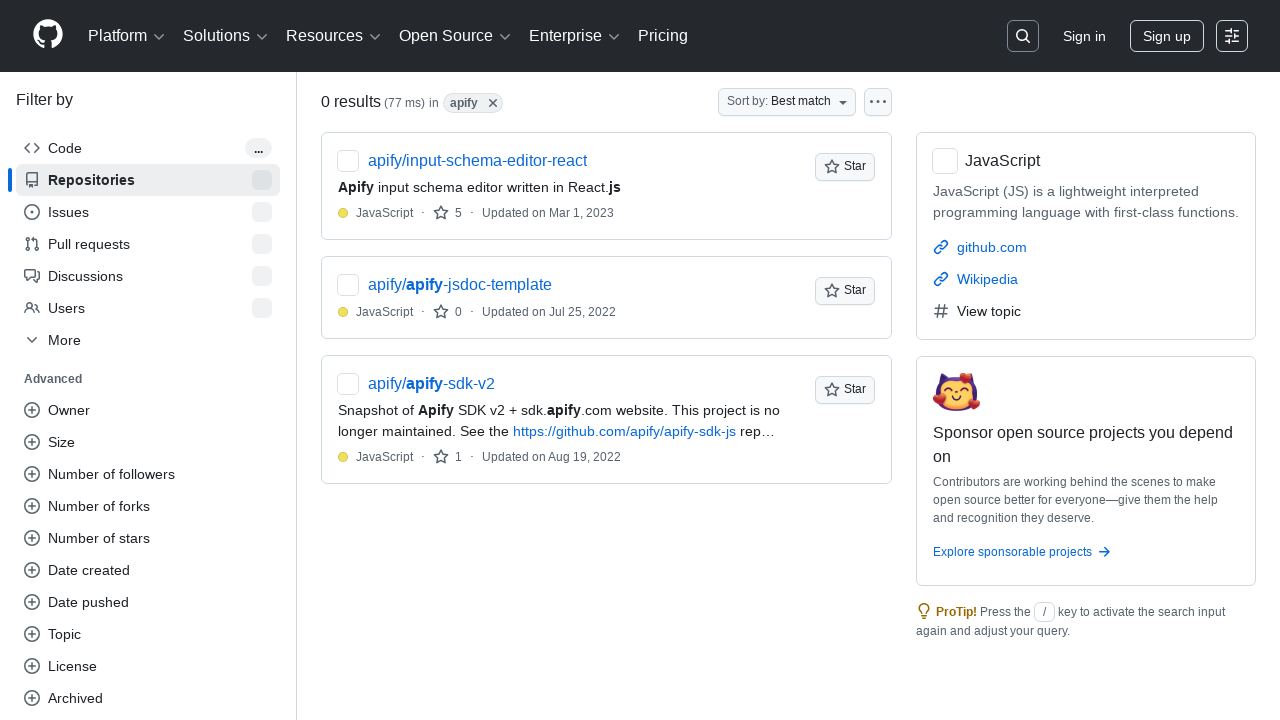

Search results page loaded successfully
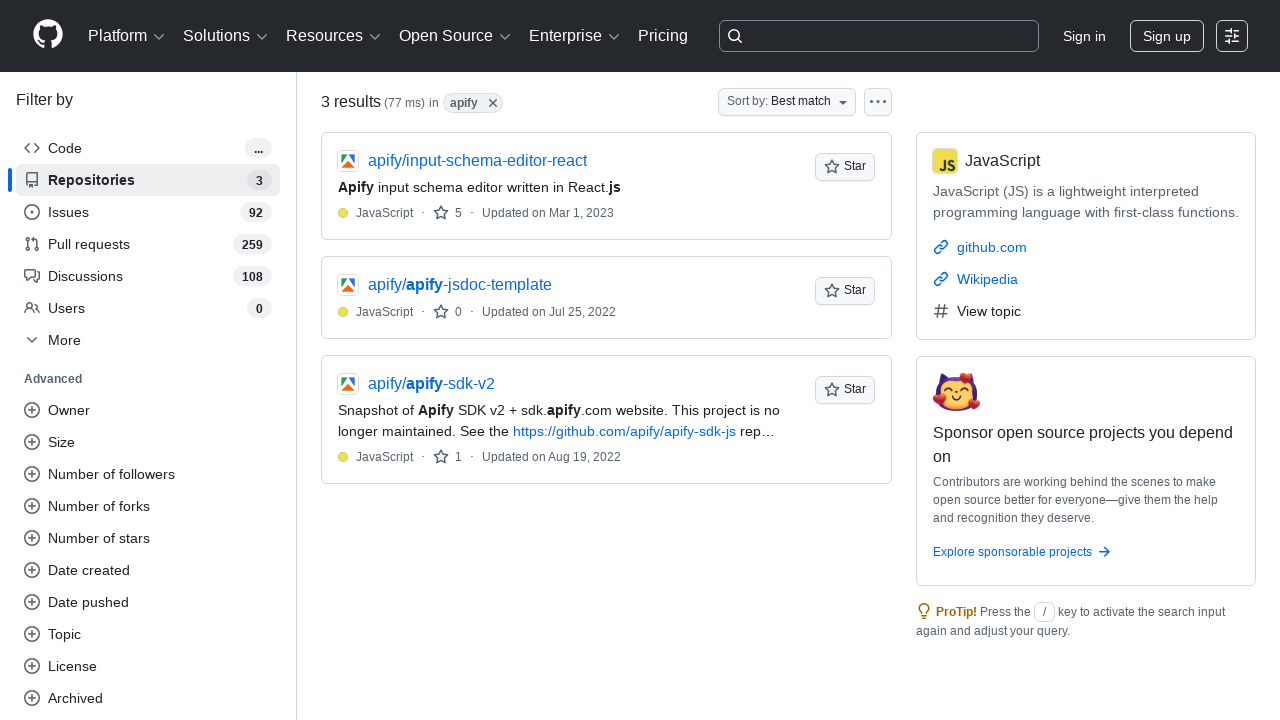

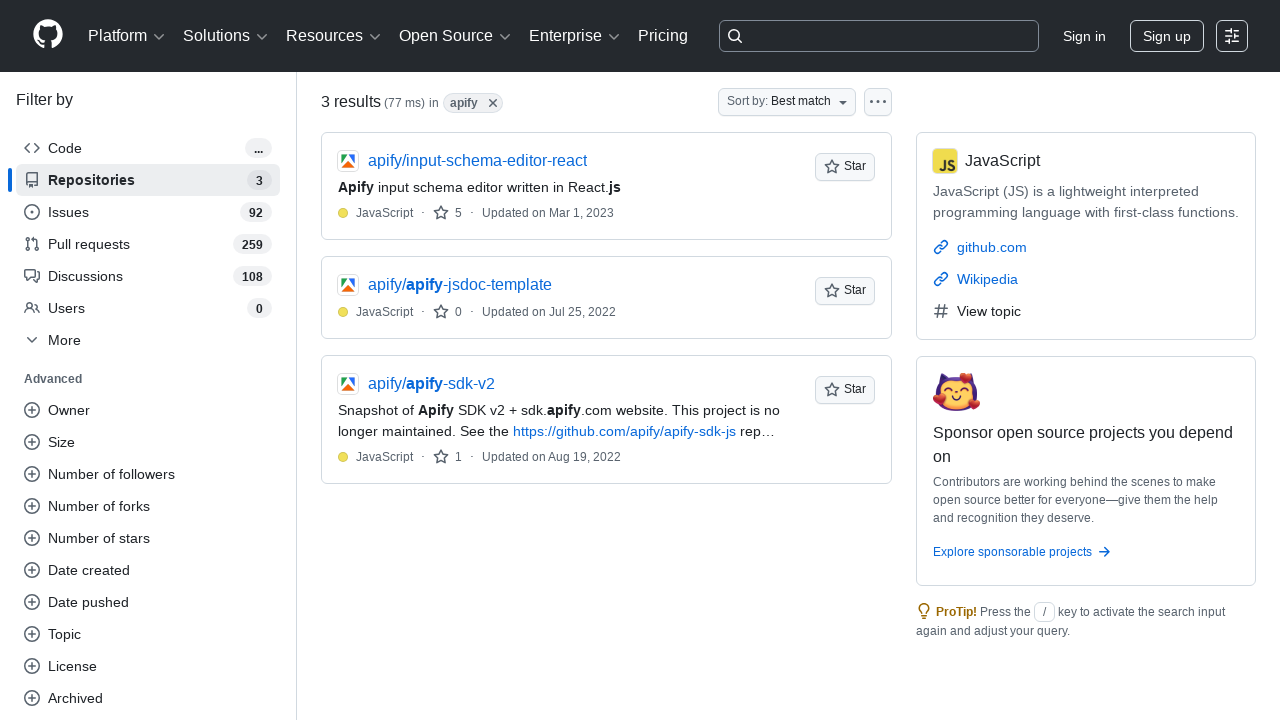